Tests adding multiple tasks to the TodoMVC application and verifies they all appear in the list in order

Starting URL: https://todomvc.com/examples/react/dist/

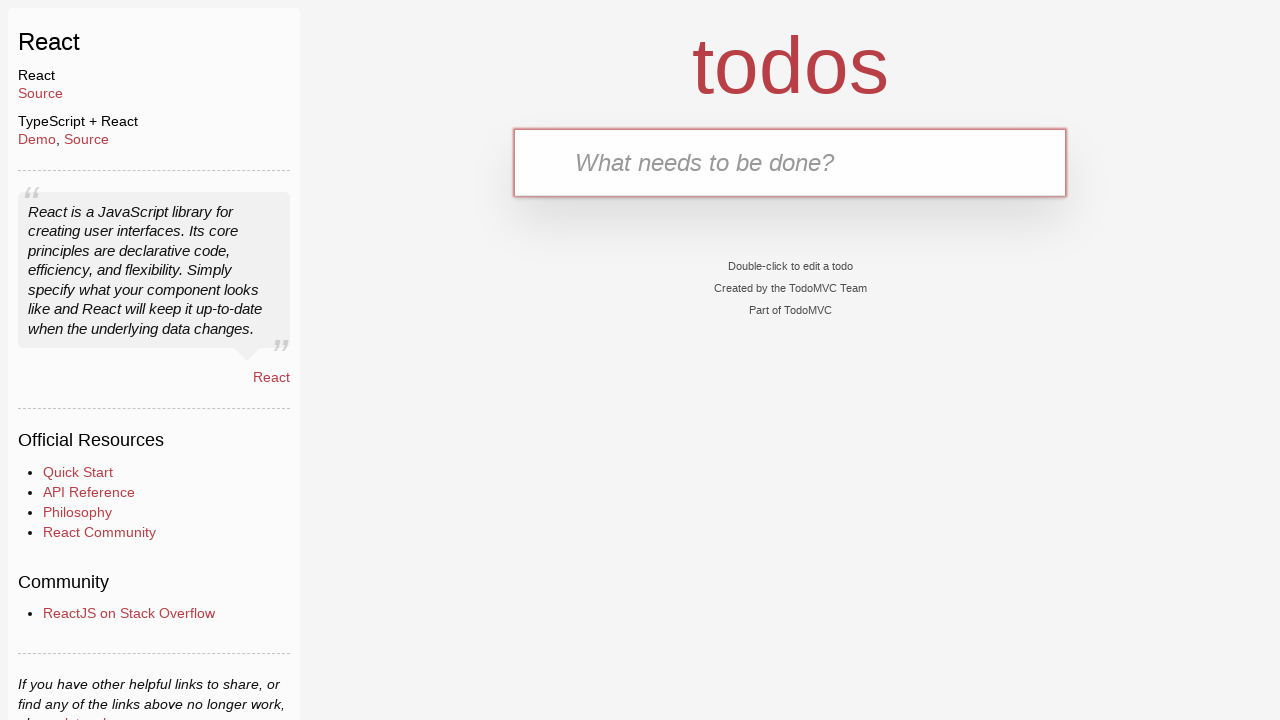

TodoMVC app loaded and new-todo input field is visible
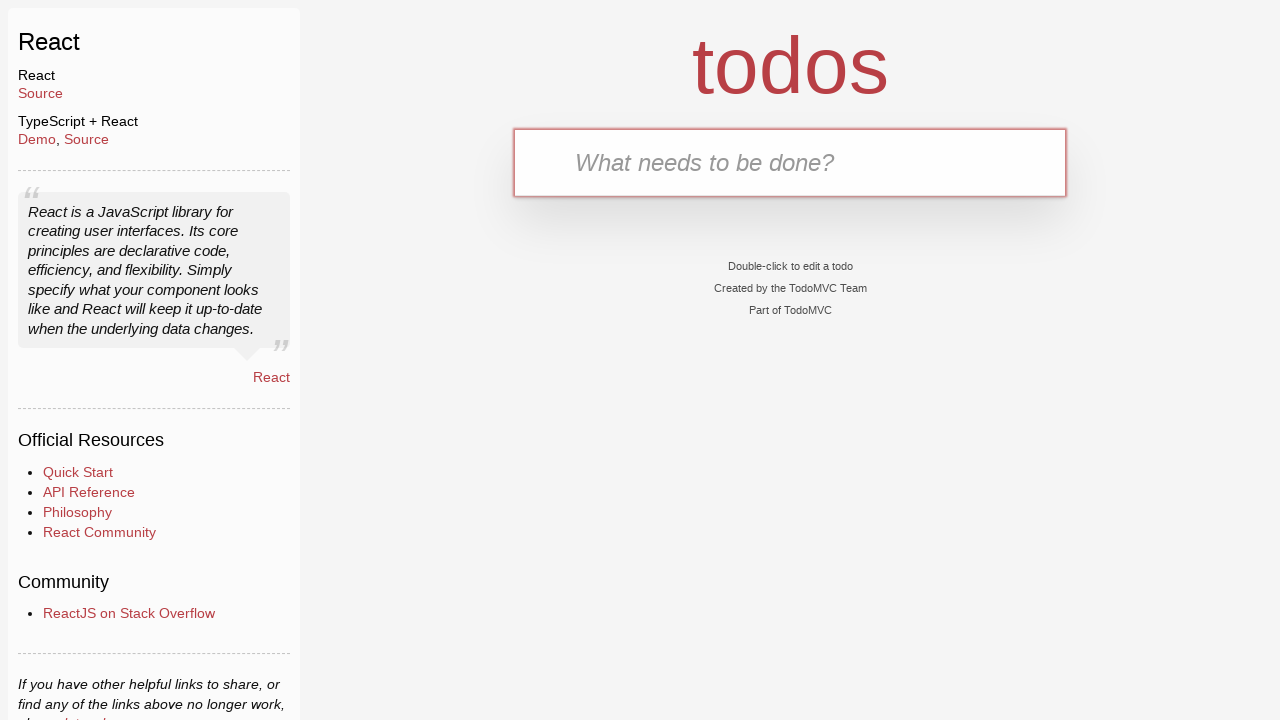

Filled input field with 'Feed the cat' on .new-todo
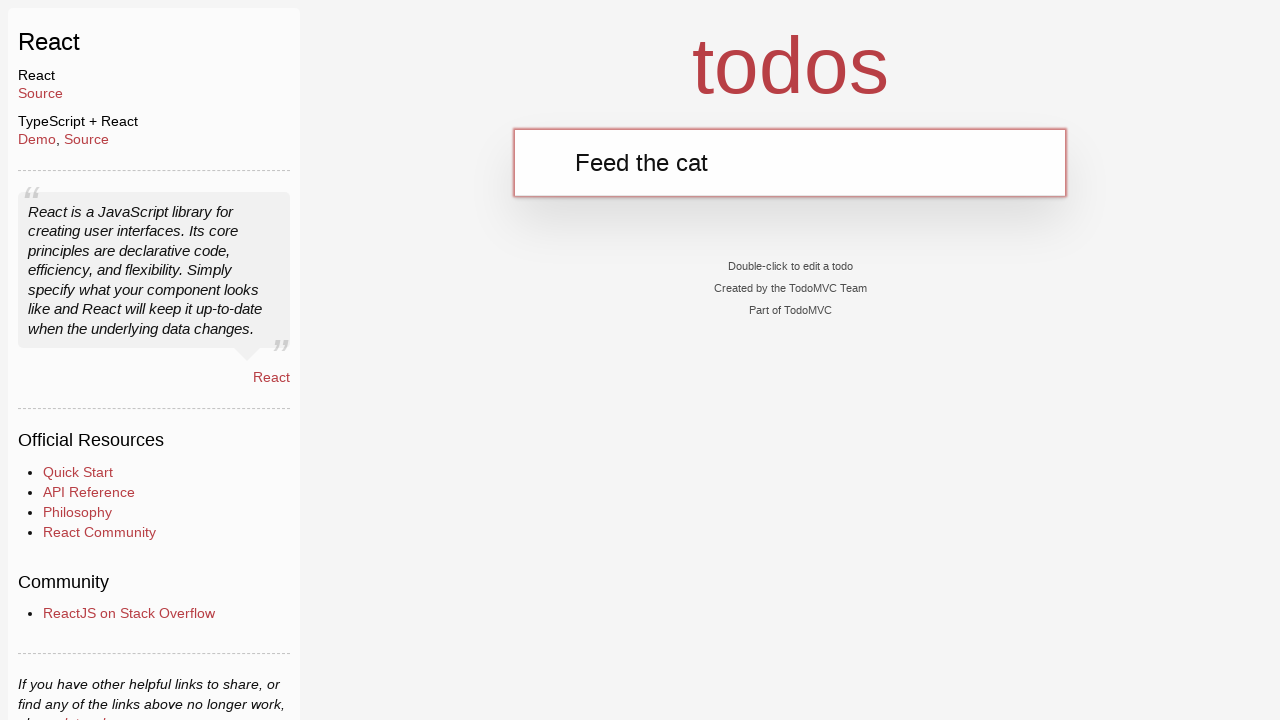

Pressed Enter to add 'Feed the cat' task on .new-todo
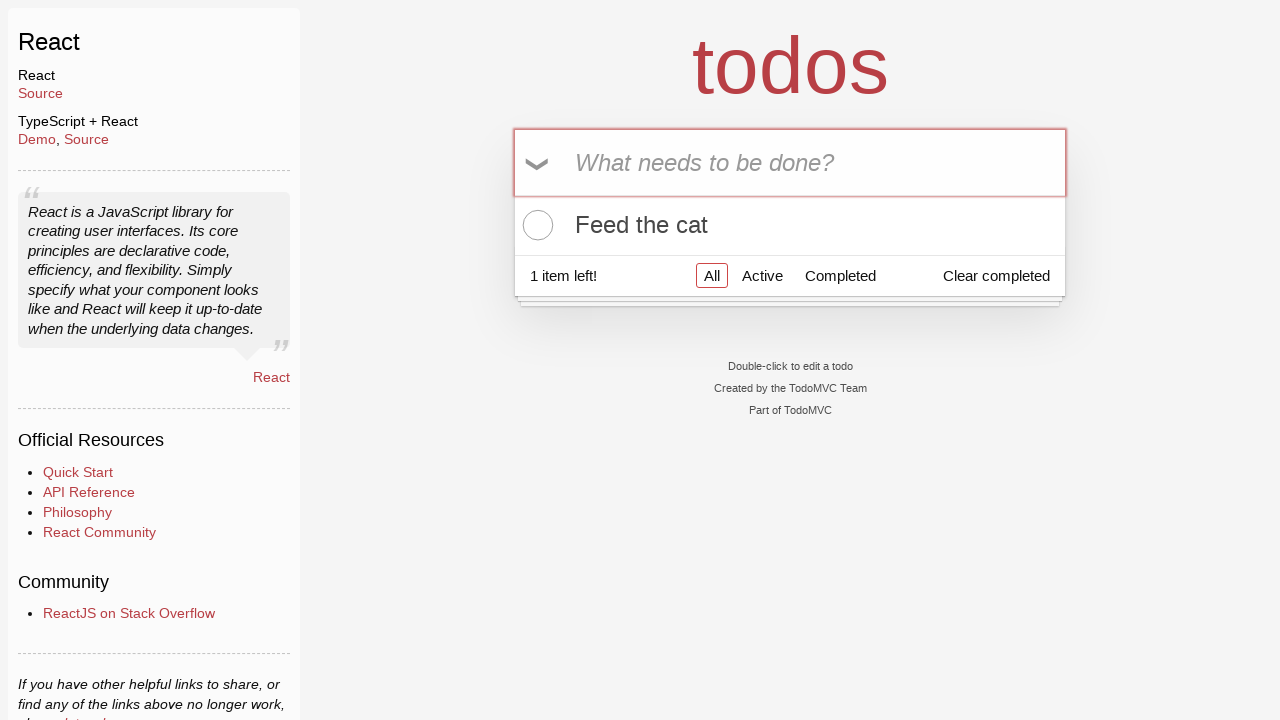

Filled input field with 'Walk the dog' on .new-todo
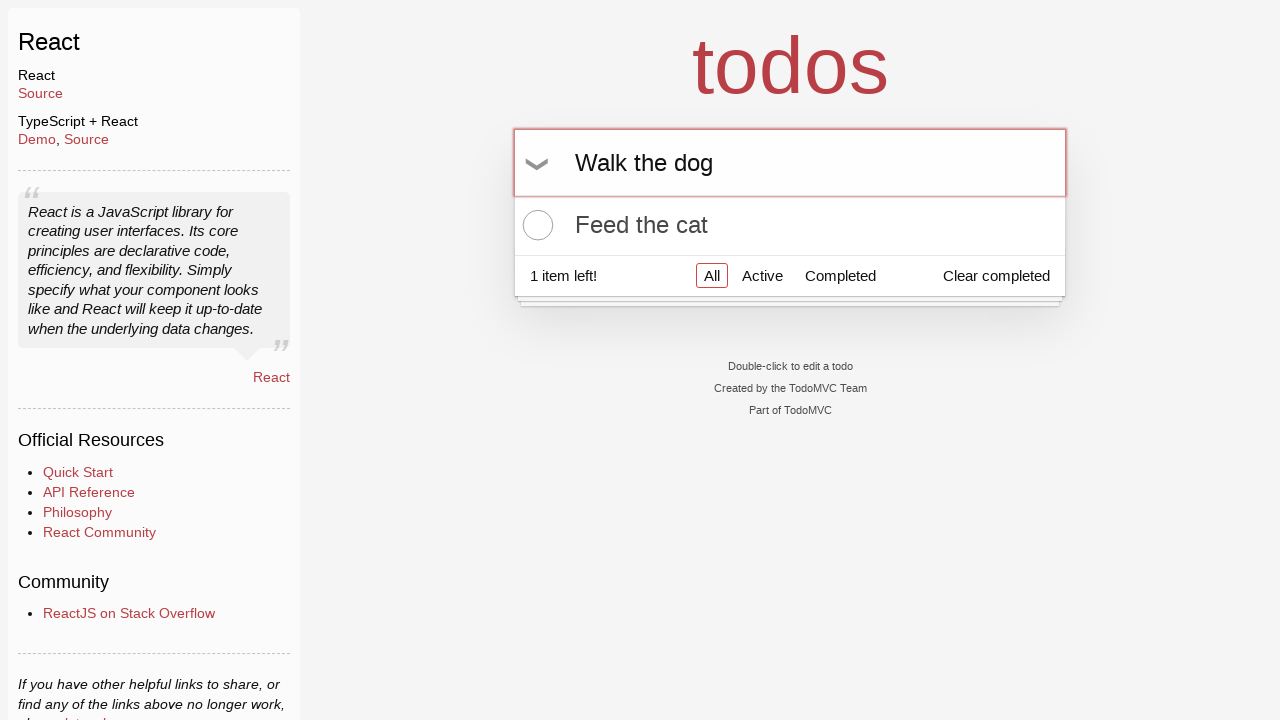

Pressed Enter to add 'Walk the dog' task on .new-todo
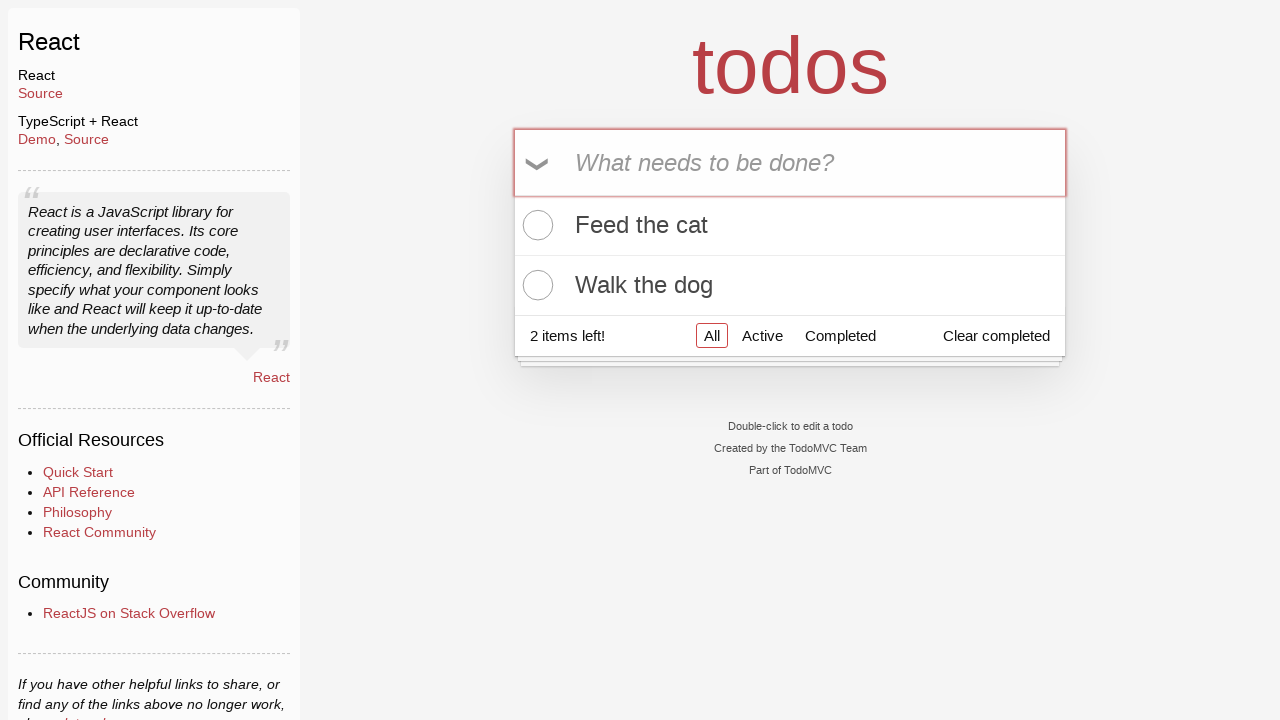

Verified both tasks appear in the list - second task is visible
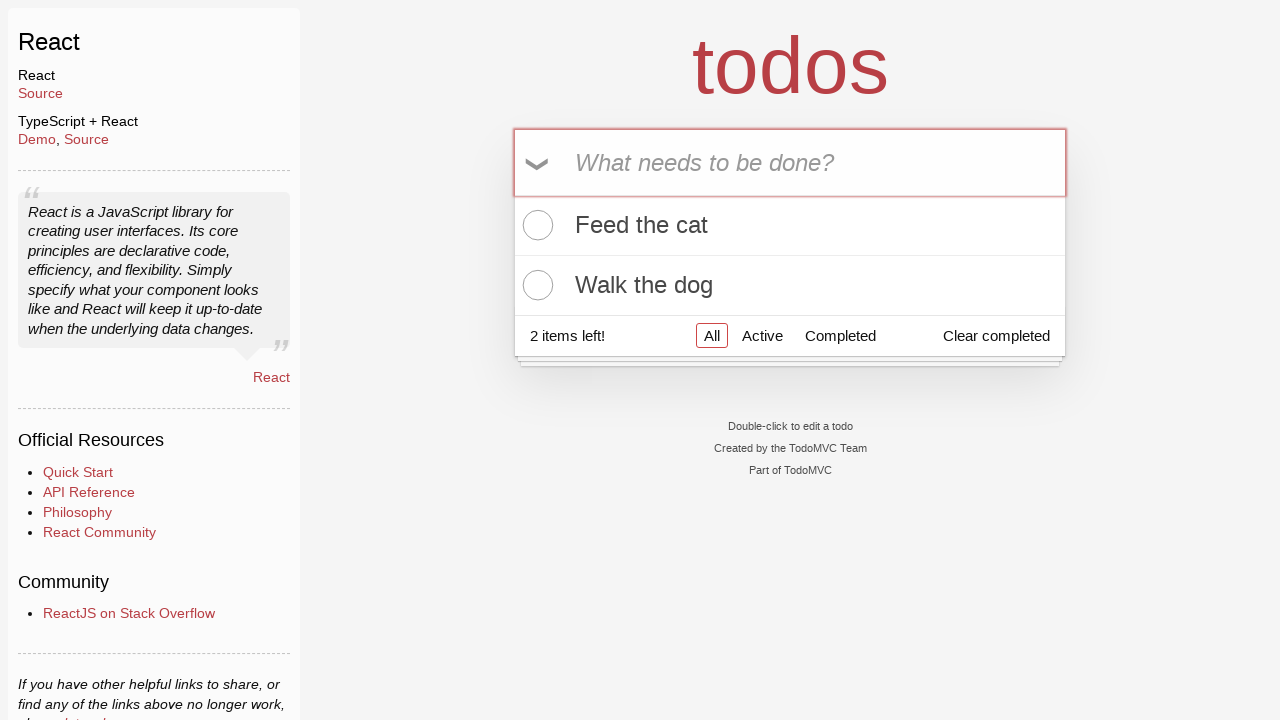

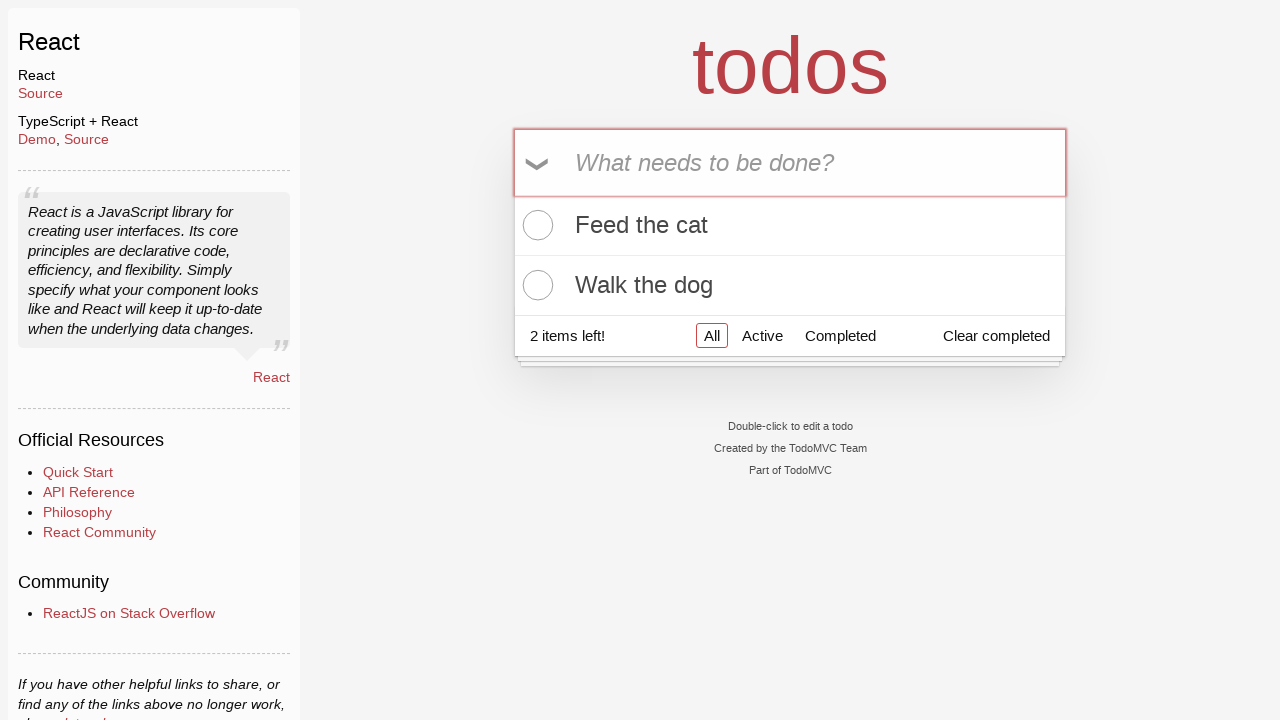